Automates filling a form on W3Schools by entering first name and last name values, then submitting the form.

Starting URL: https://www.w3schools.com/html/html_forms.asp

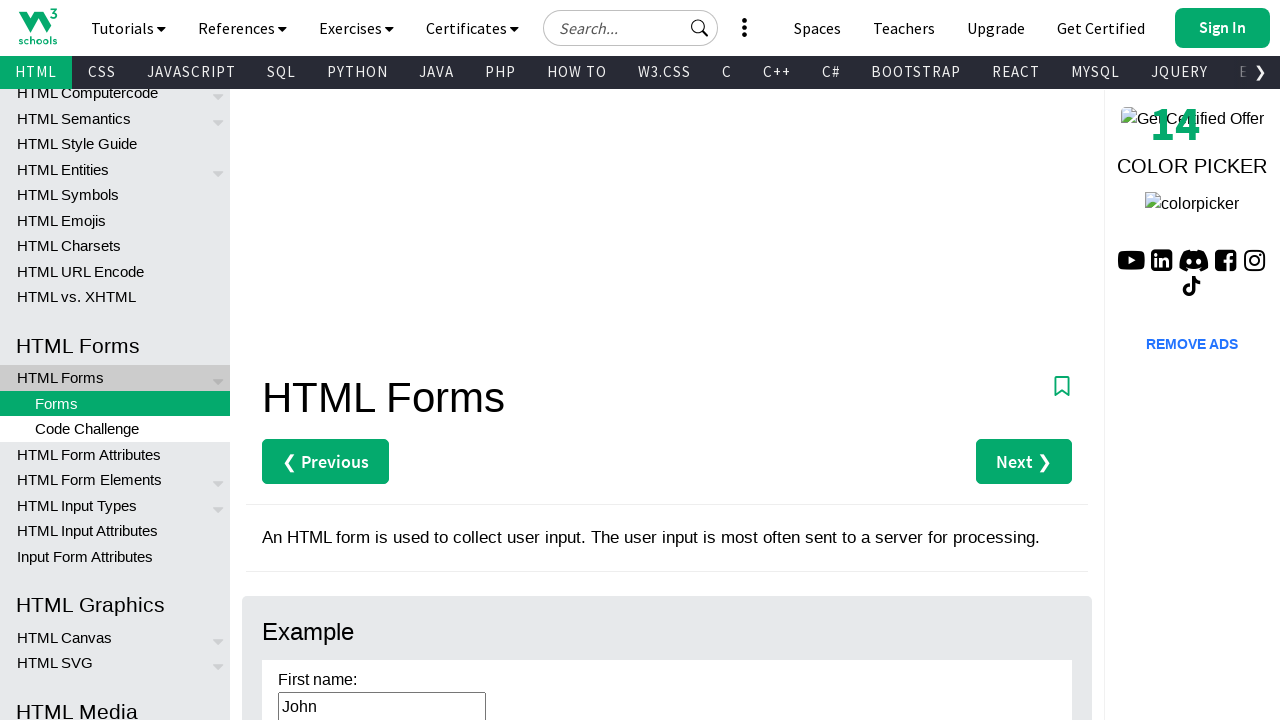

Cleared first name field on #fname
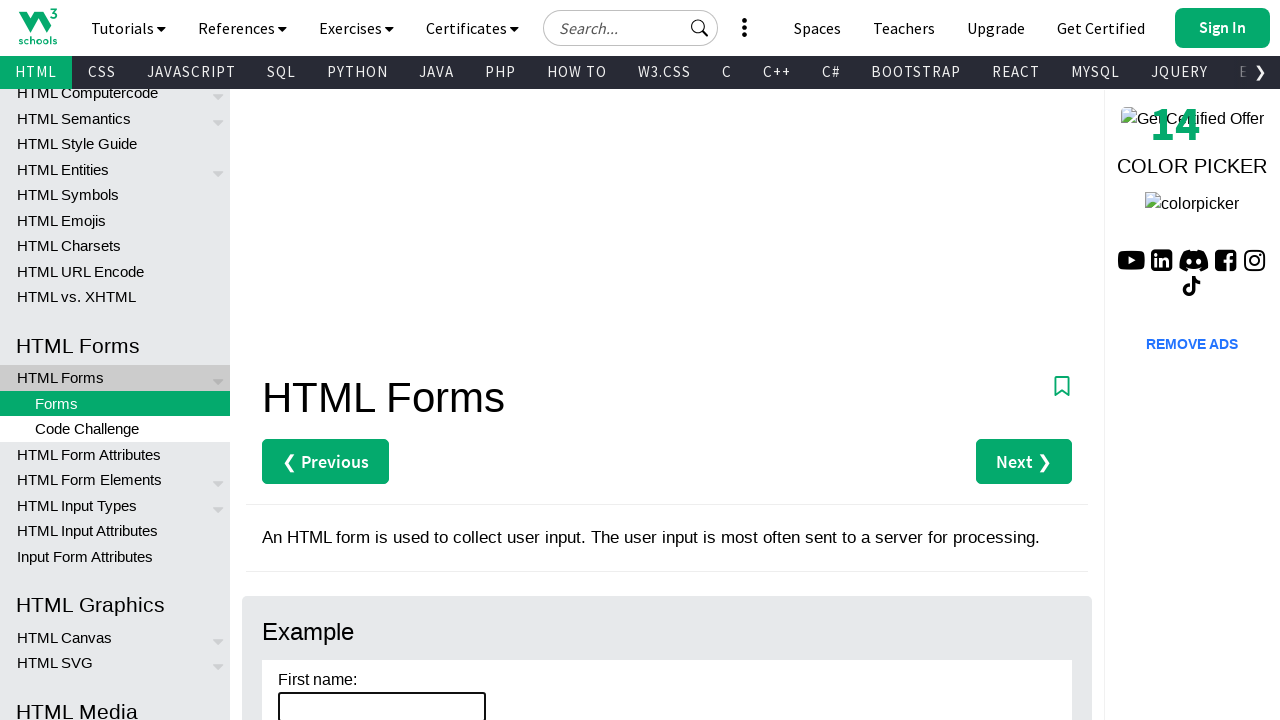

Filled first name field with 'Sujata' on #fname
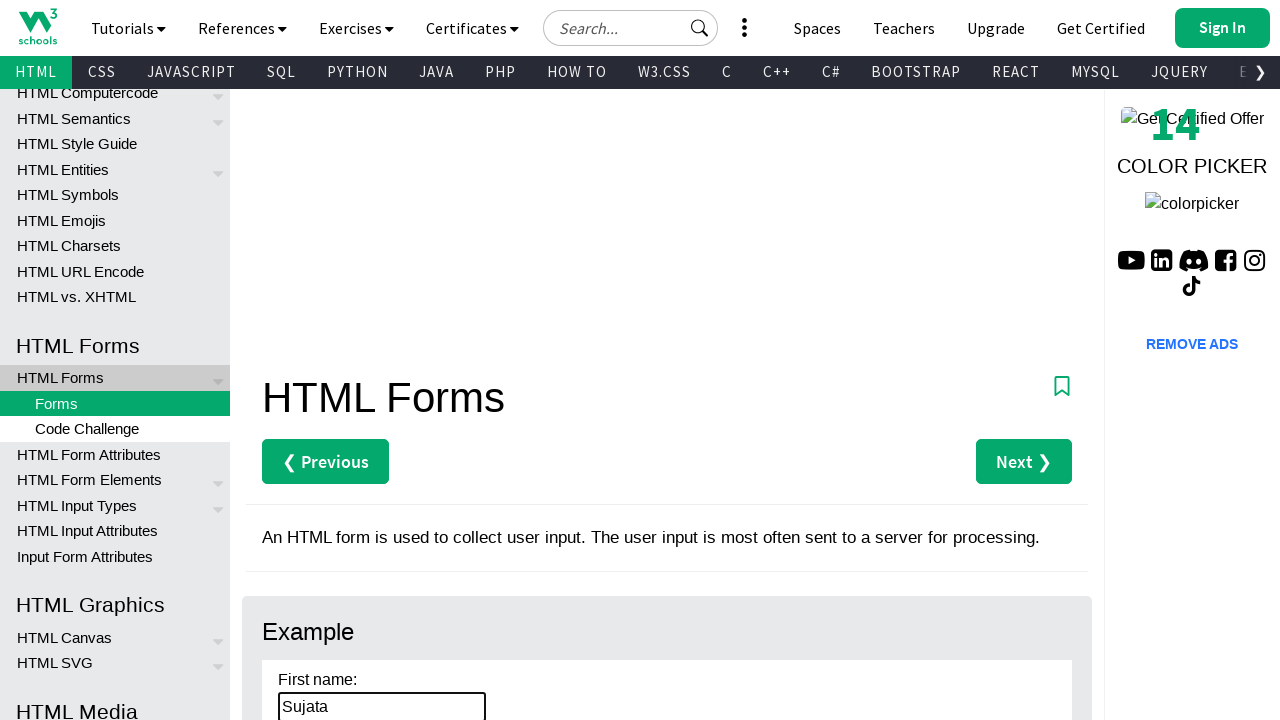

Cleared last name field on #lname
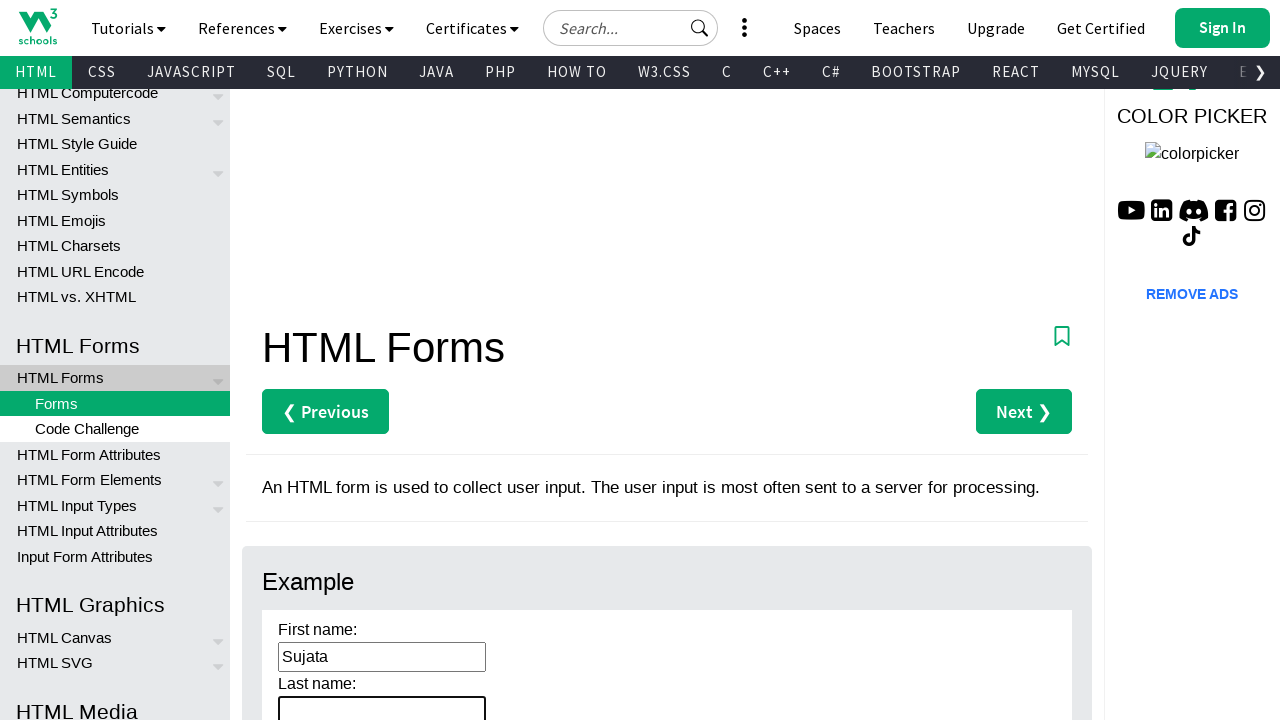

Filled last name field with 'Oak' on #lname
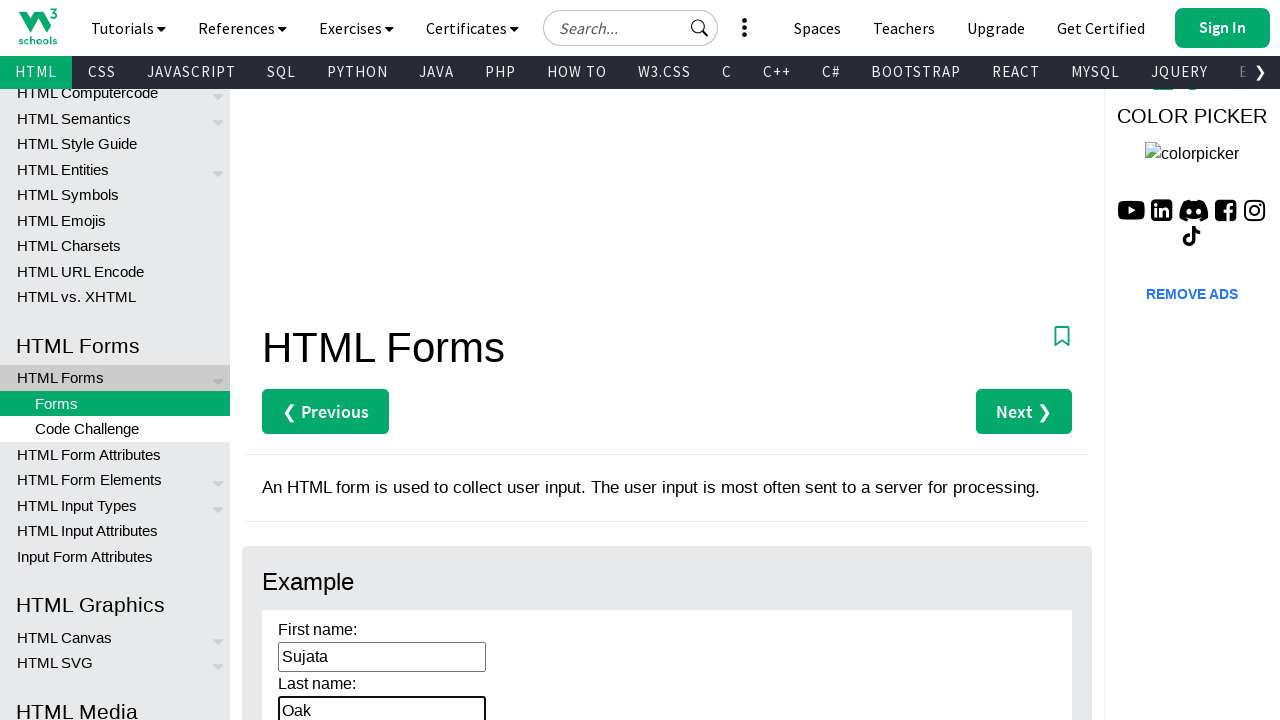

Clicked submit button to submit the form at (311, 360) on input[type='submit']
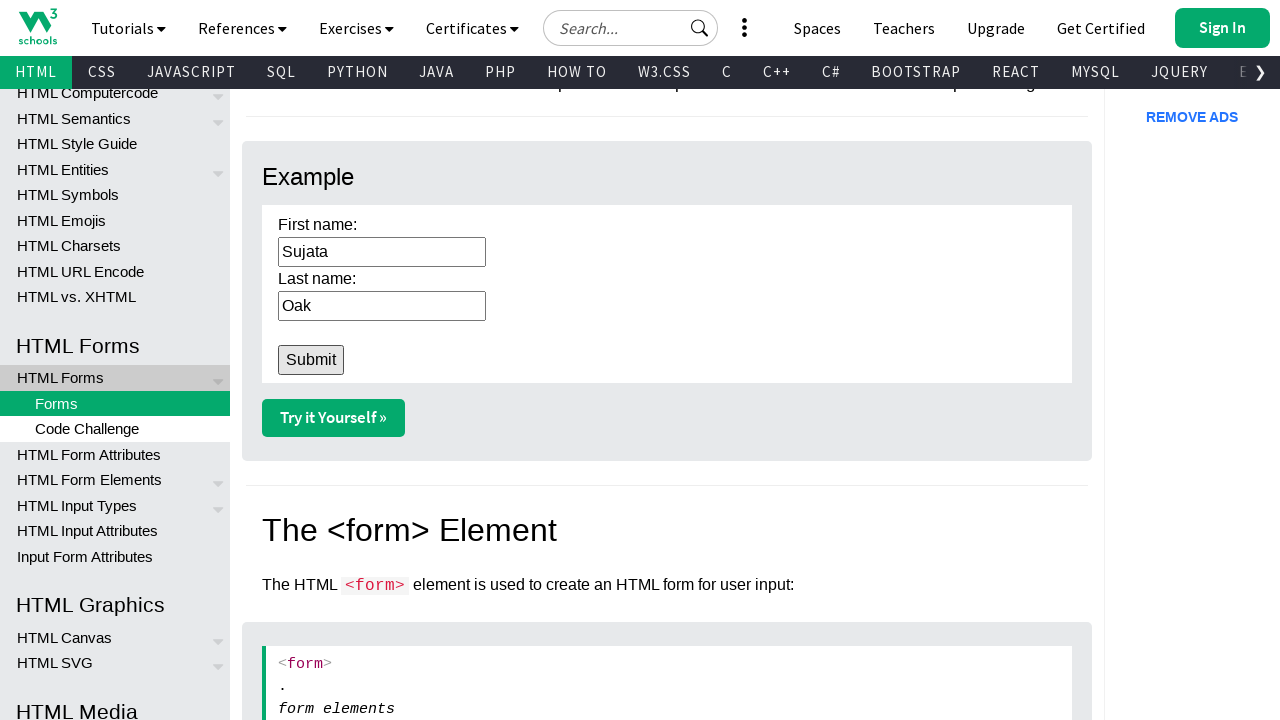

Form submission completed and page loaded
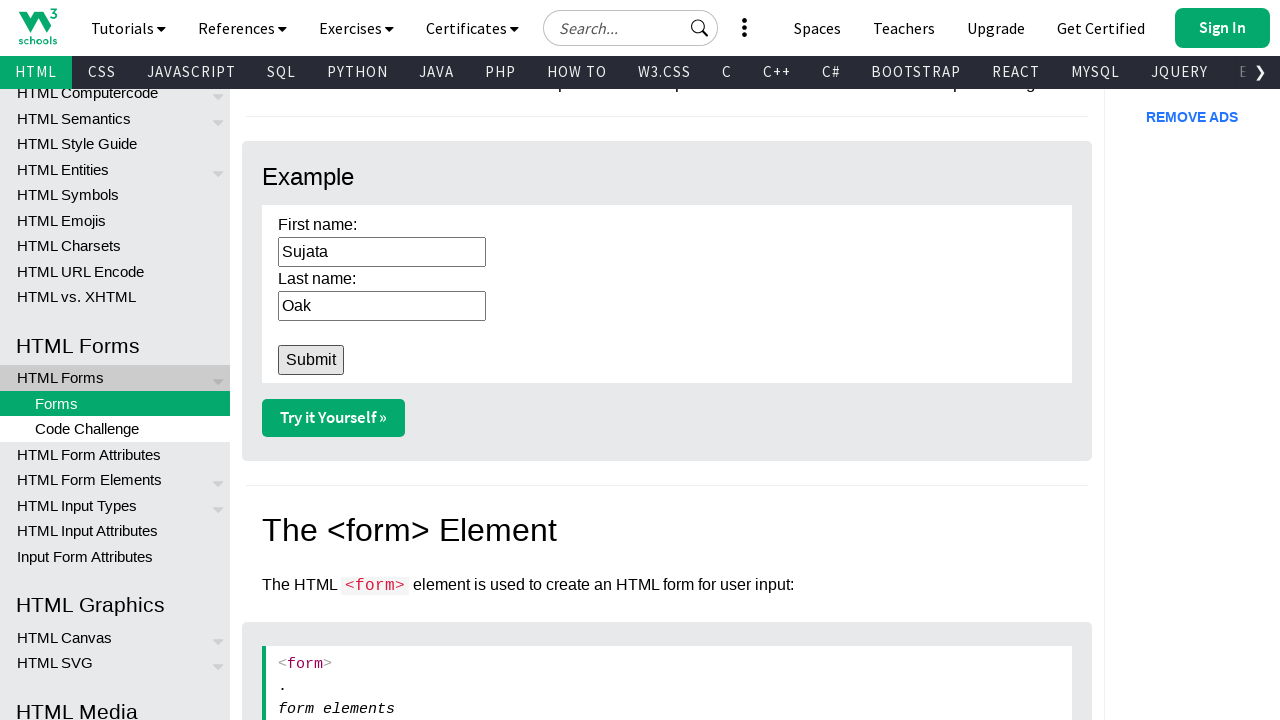

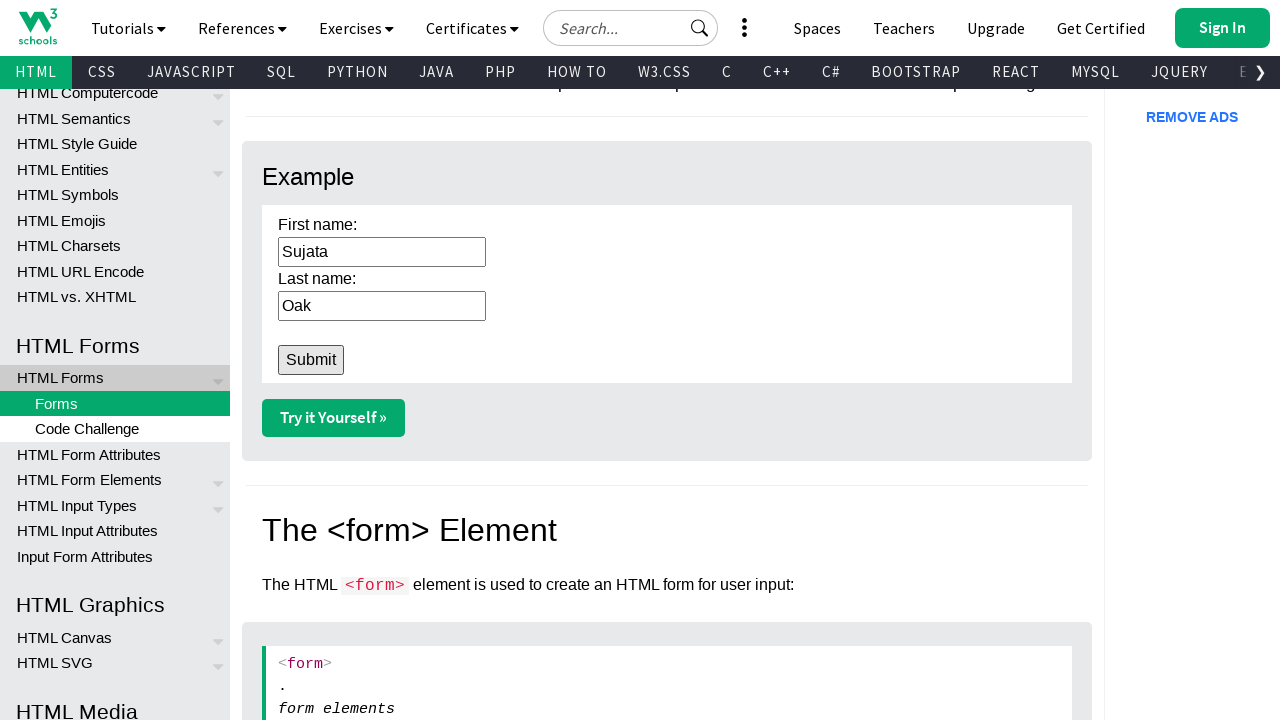